Tests drag and drop functionality on the jQuery UI Droppable demo page by switching to the demo iframe and dragging the draggable element onto the droppable target.

Starting URL: https://jqueryui.com/droppable/

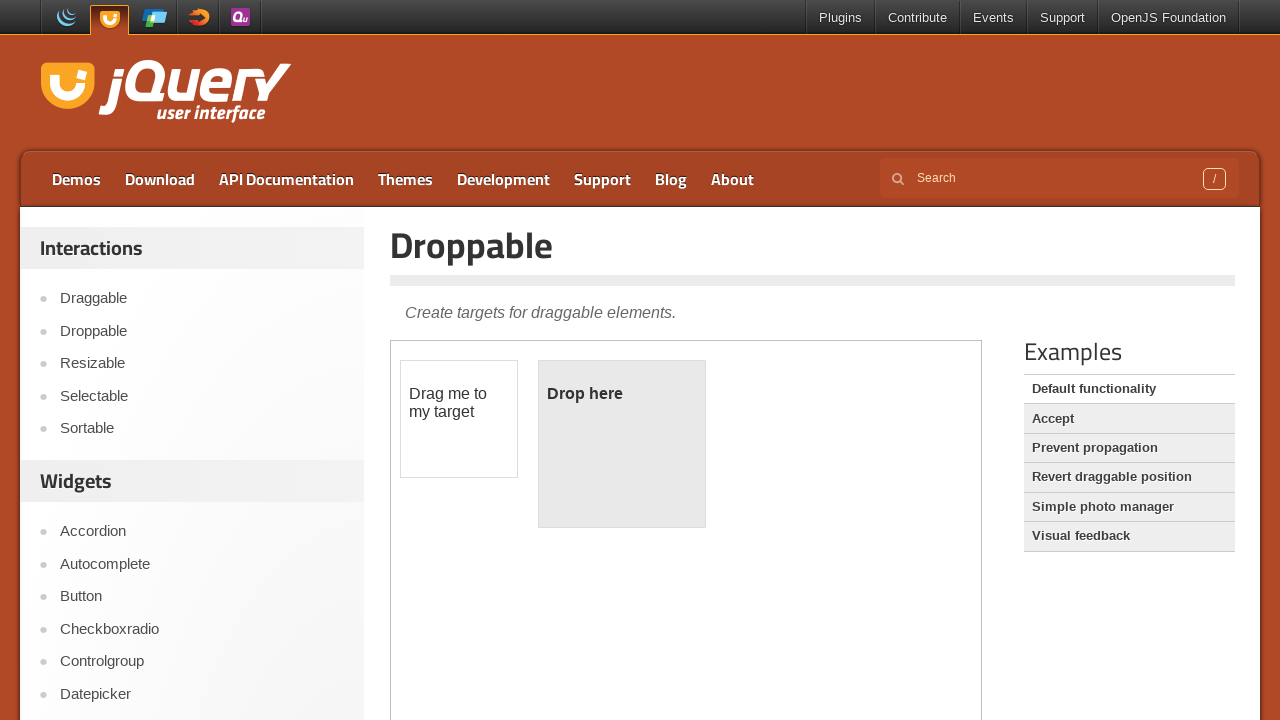

Located the demo iframe containing drag and drop elements
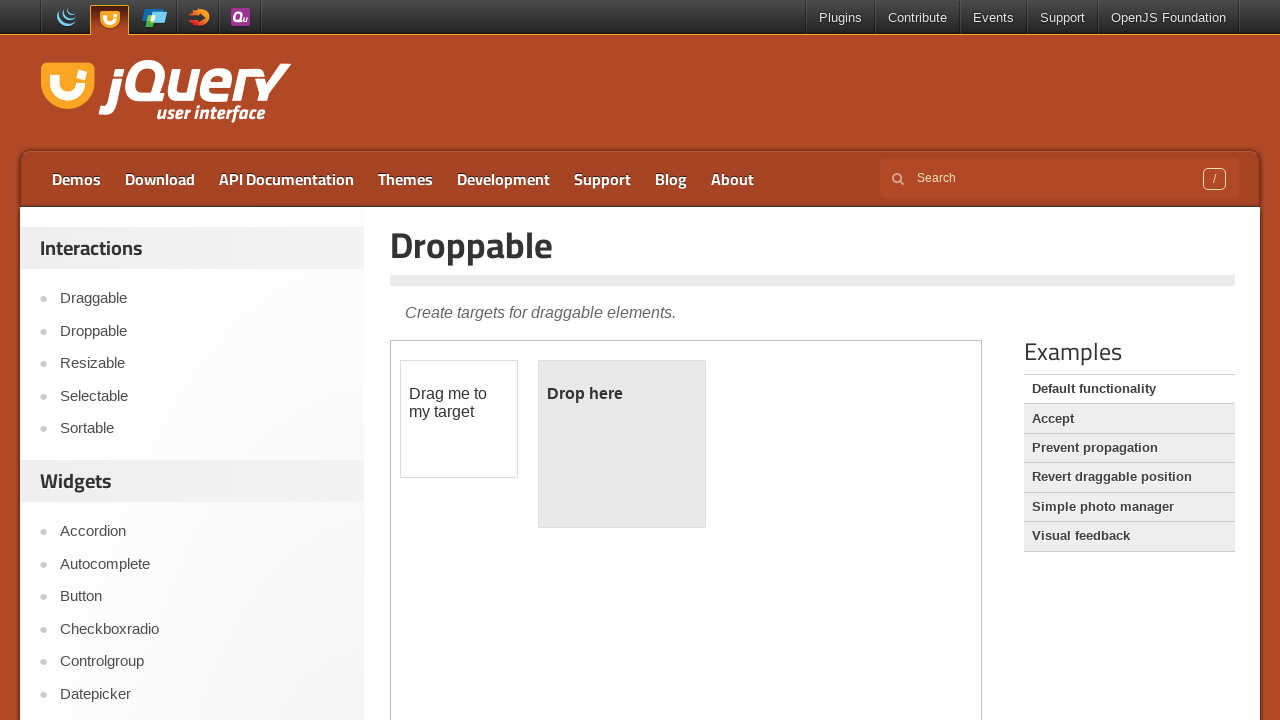

Located the draggable element within the iframe
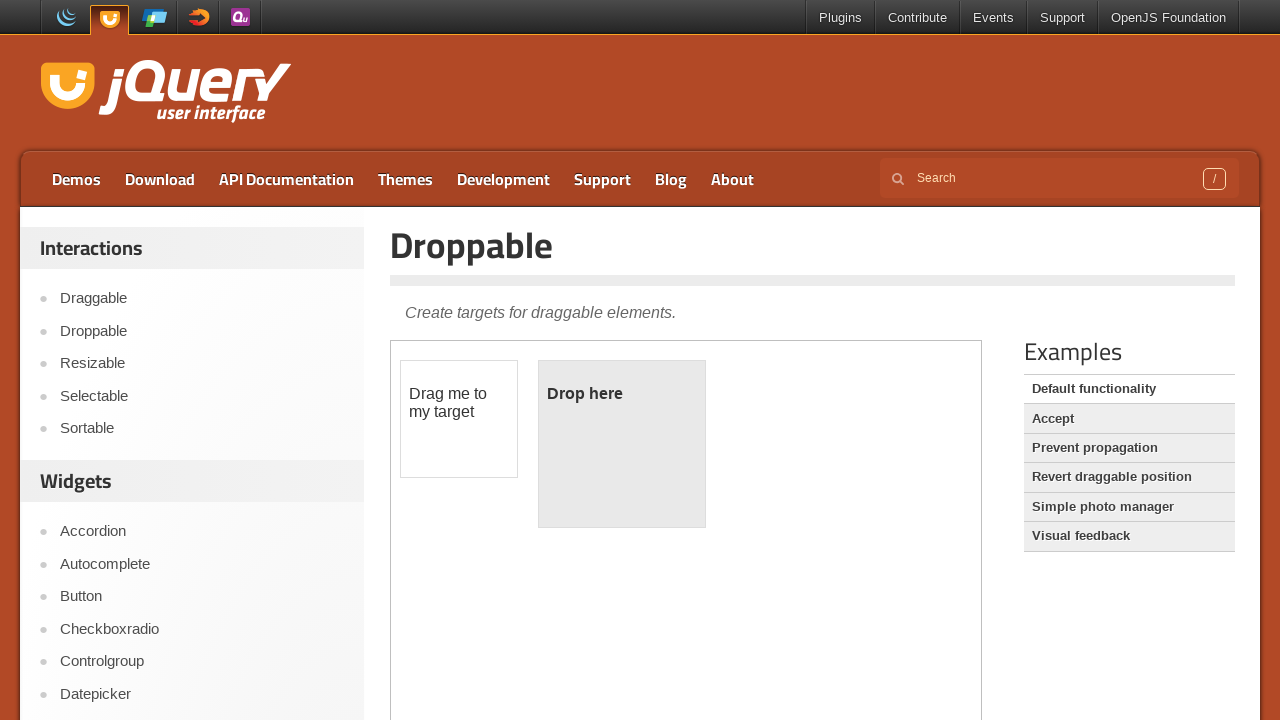

Located the droppable target element within the iframe
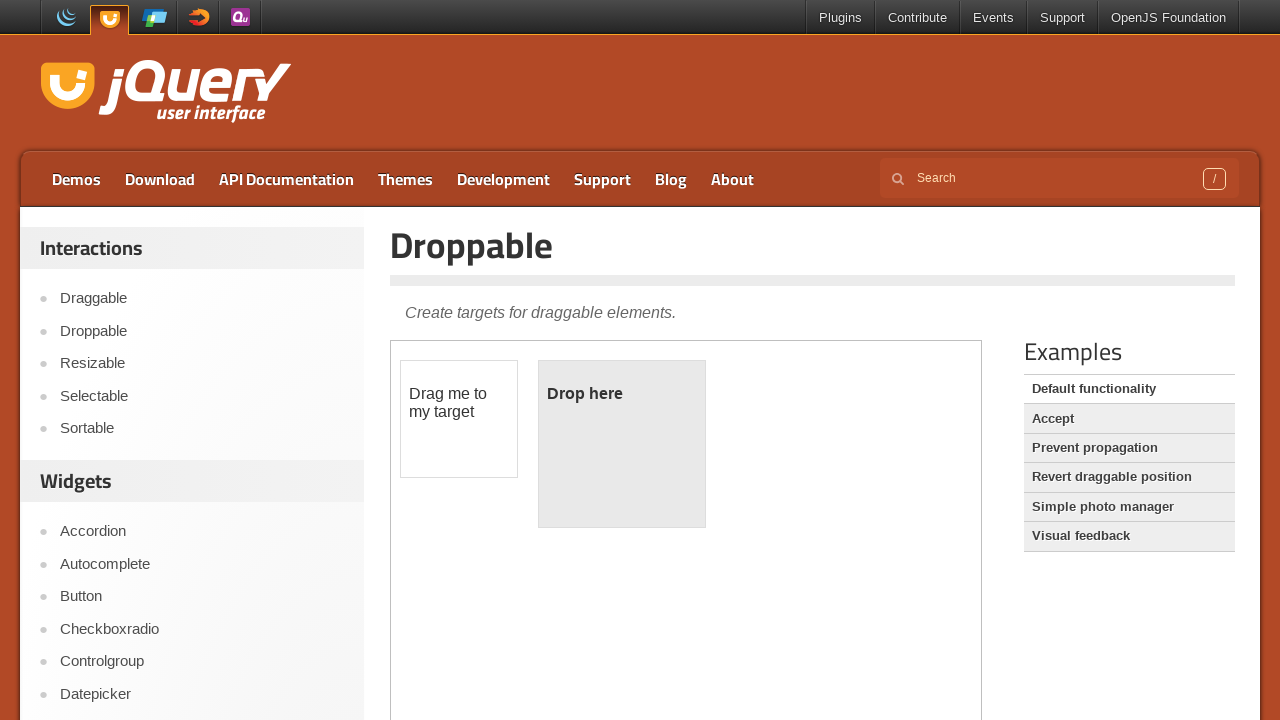

Dragged the draggable element onto the droppable target at (622, 444)
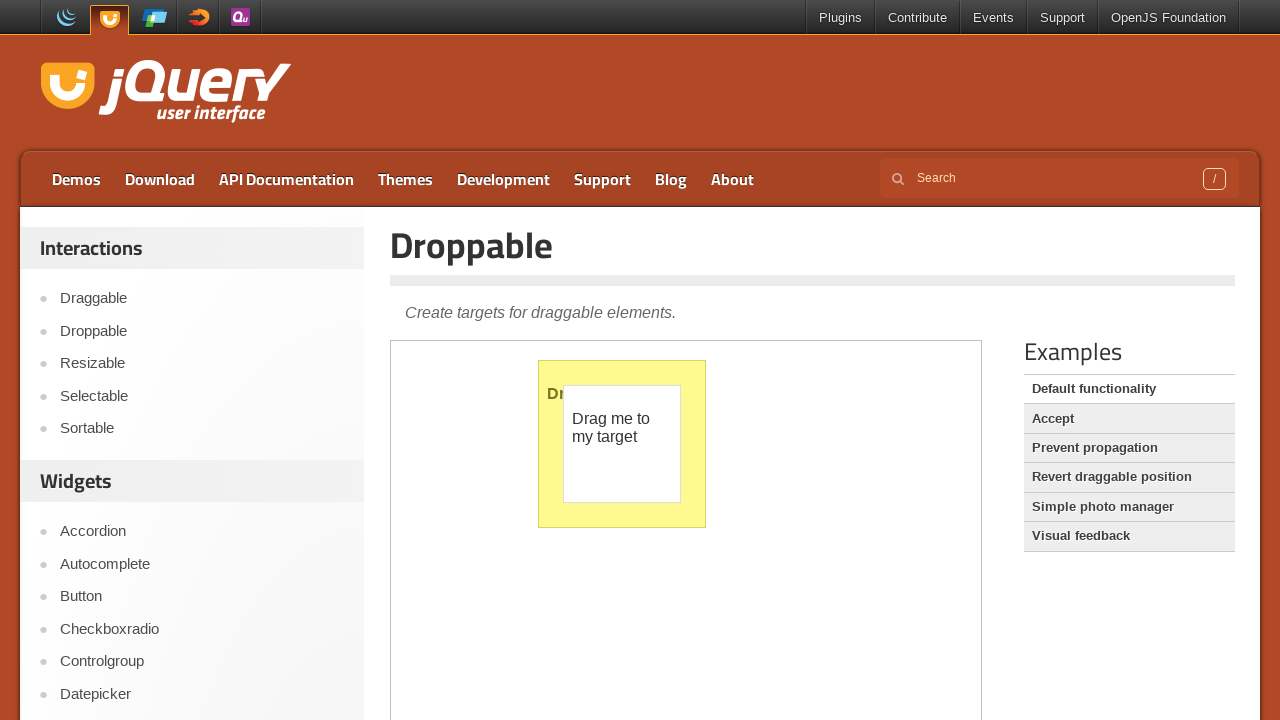

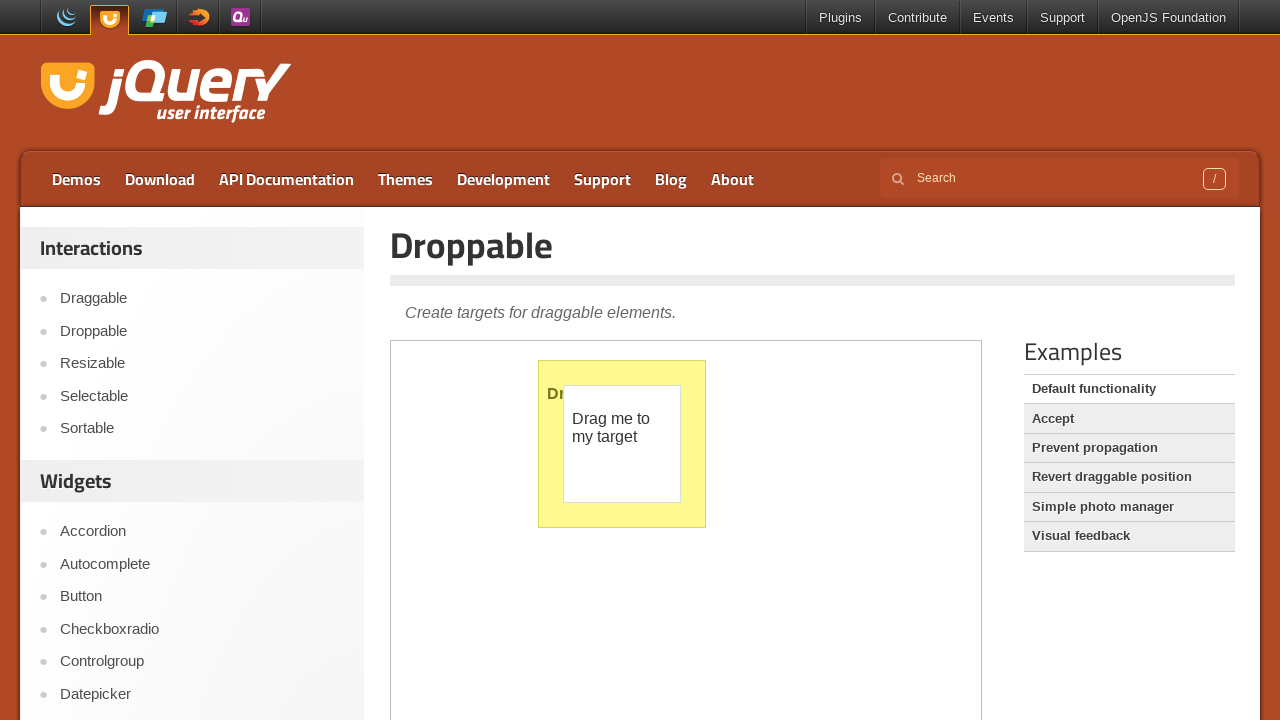